Tests a loader button functionality by waiting for it to become visible and then clicking it

Starting URL: https://www.automationtesting.co.uk/loader.html

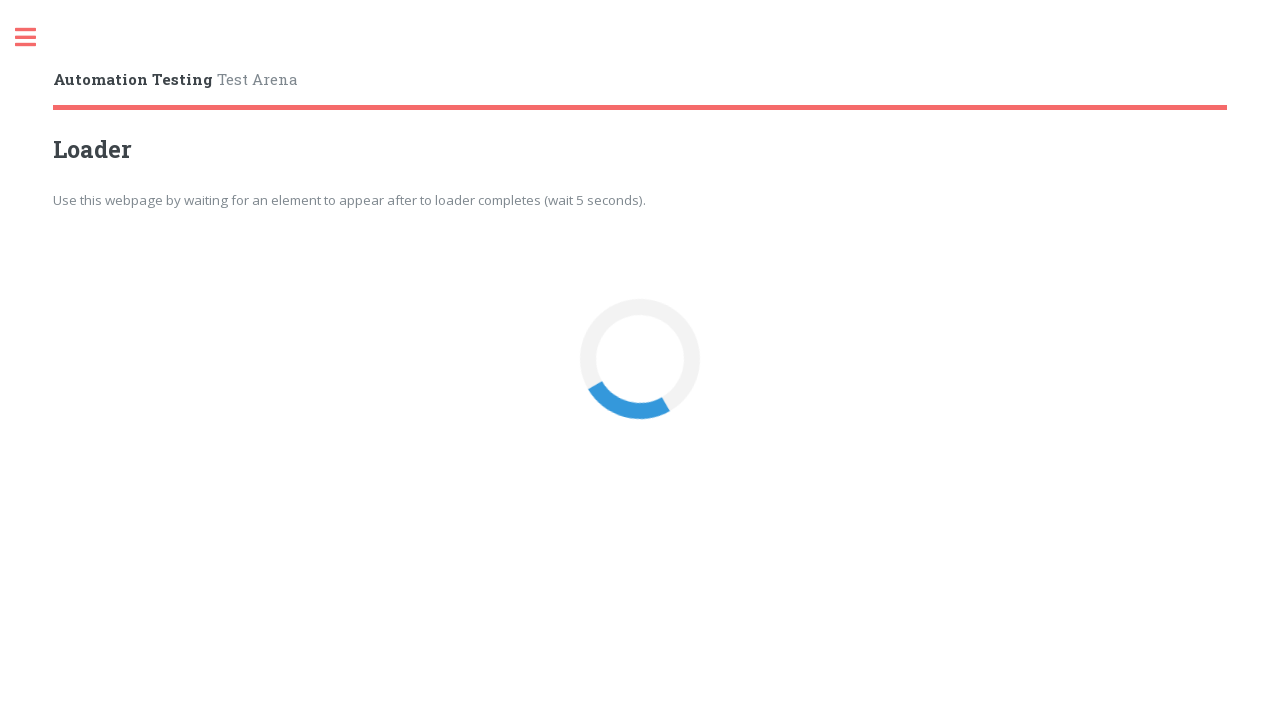

Waited for loader button to become visible
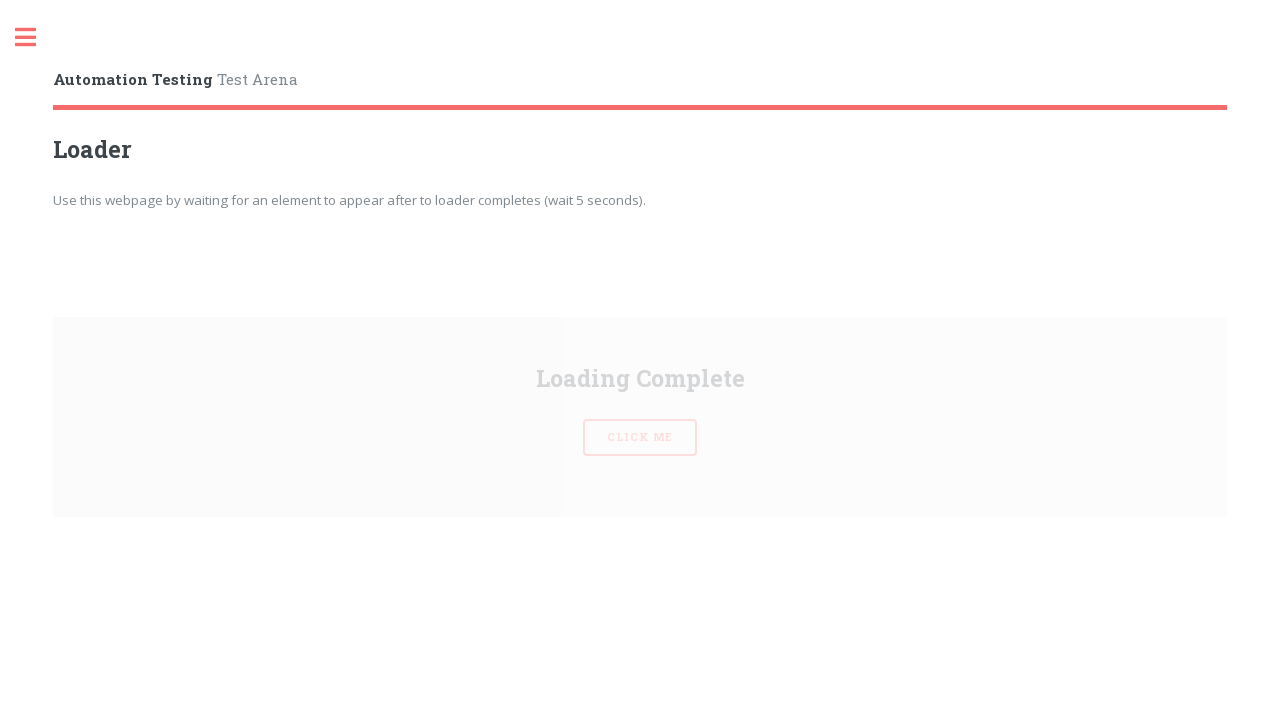

Clicked the loader button at (640, 360) on button#loaderBtn
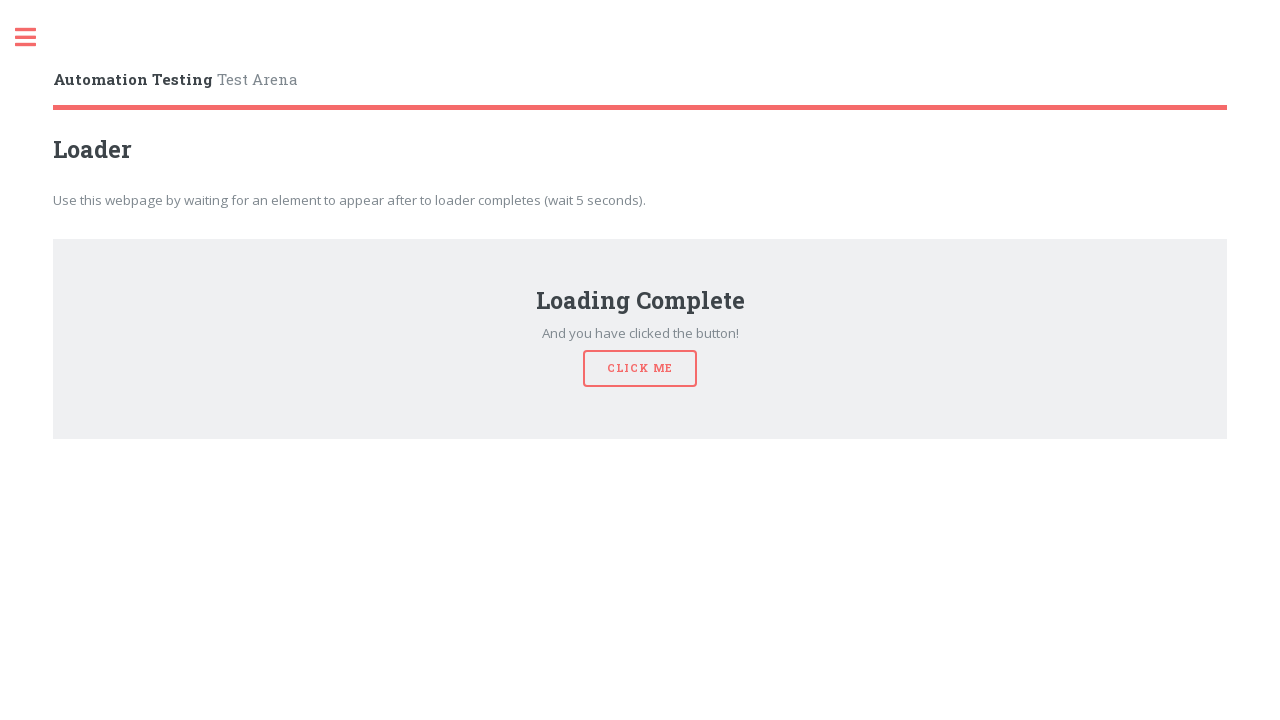

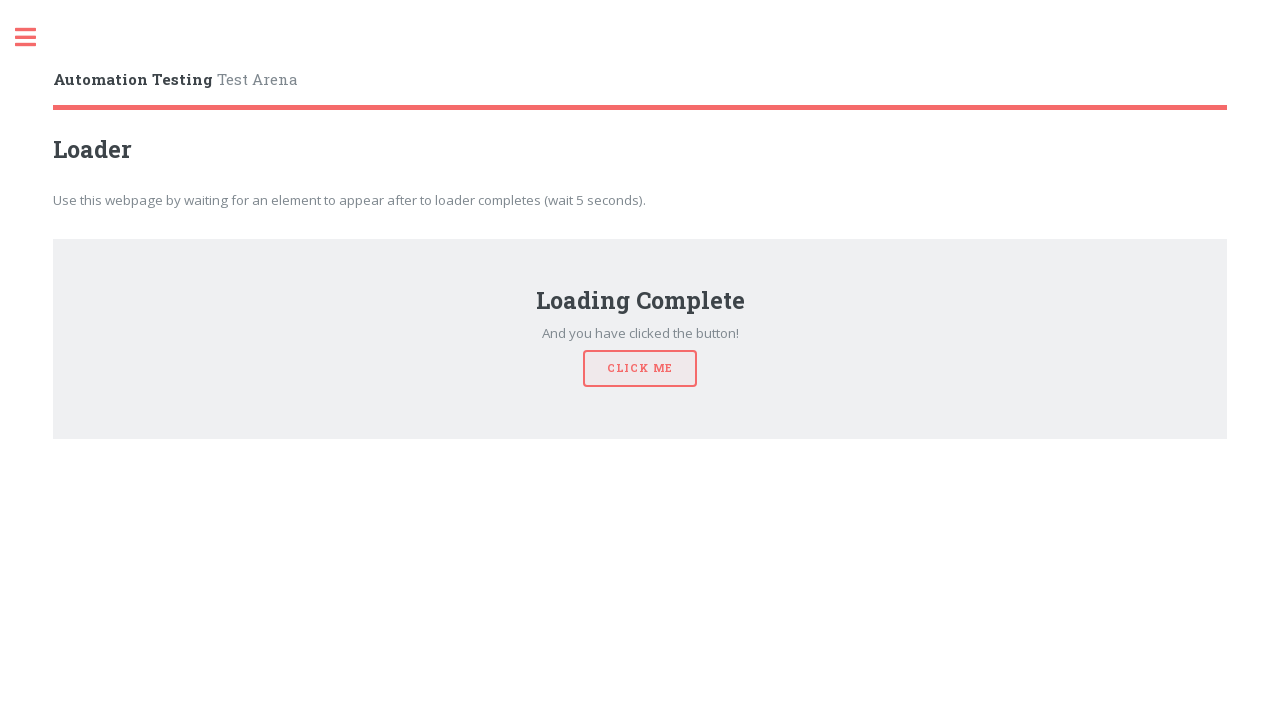